Opens the AJIO e-commerce website to verify it loads correctly

Starting URL: https://www.ajio.com/

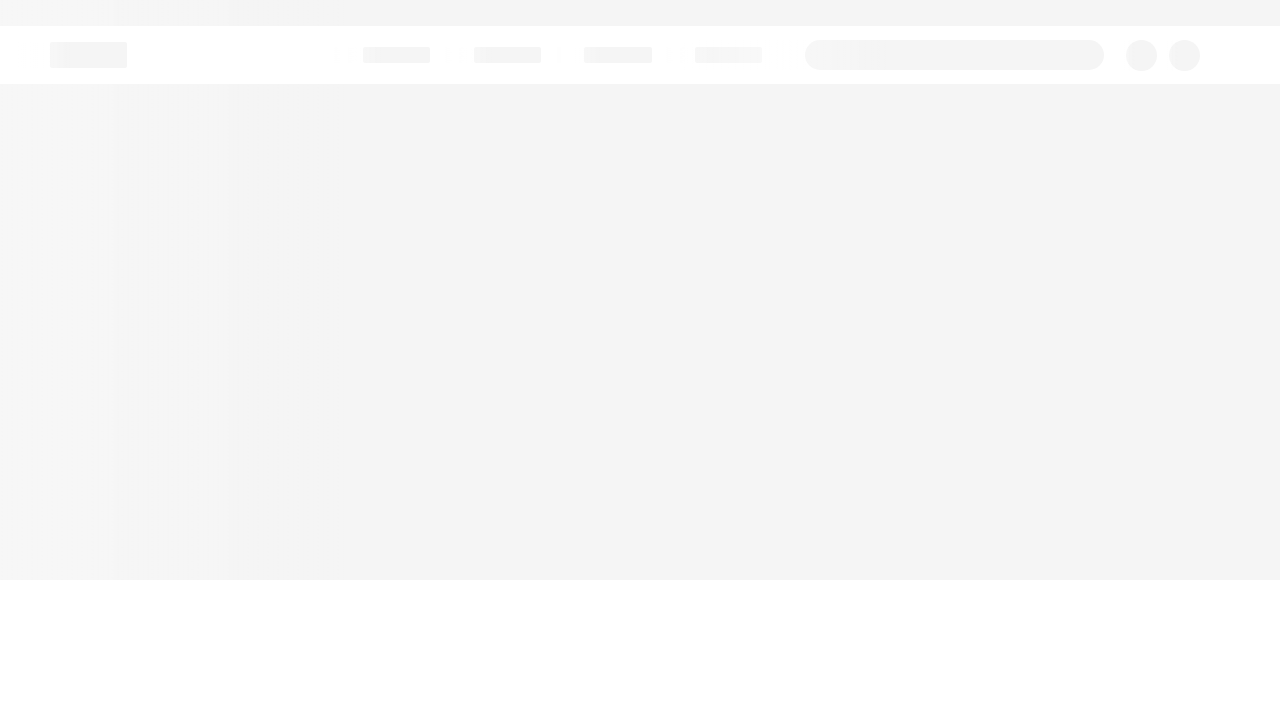

AJIO website loaded and network idle state reached
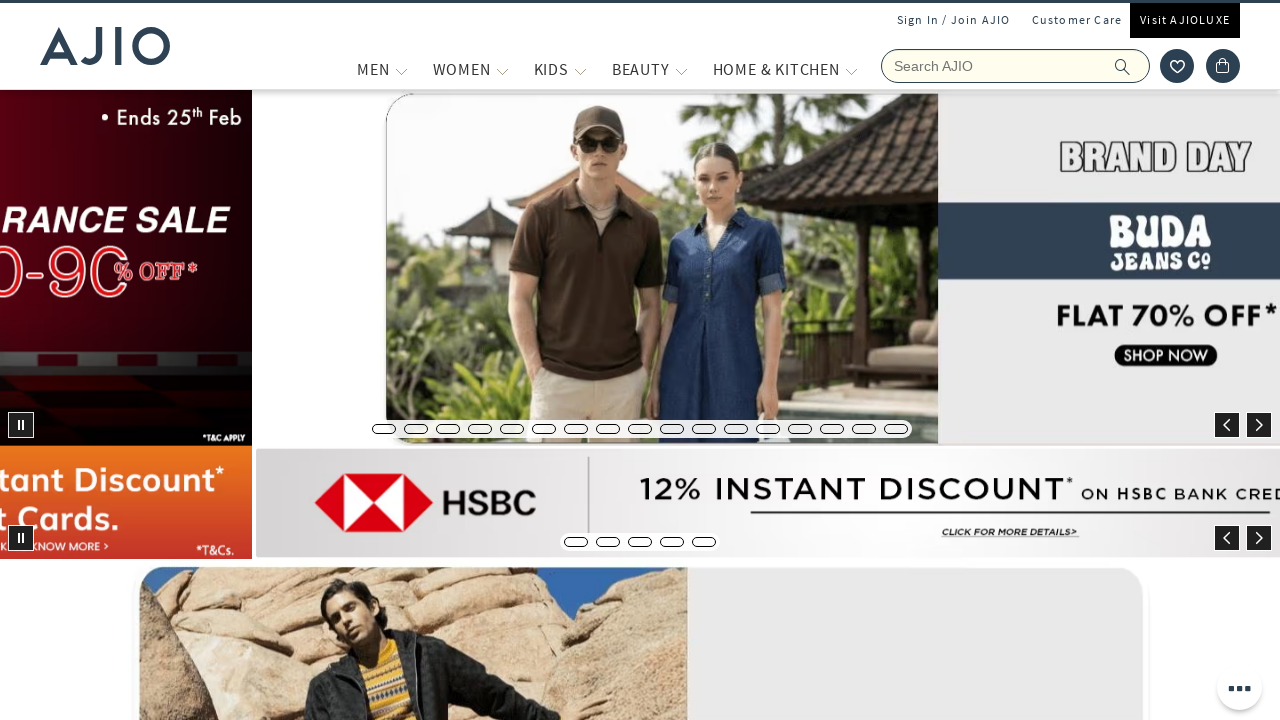

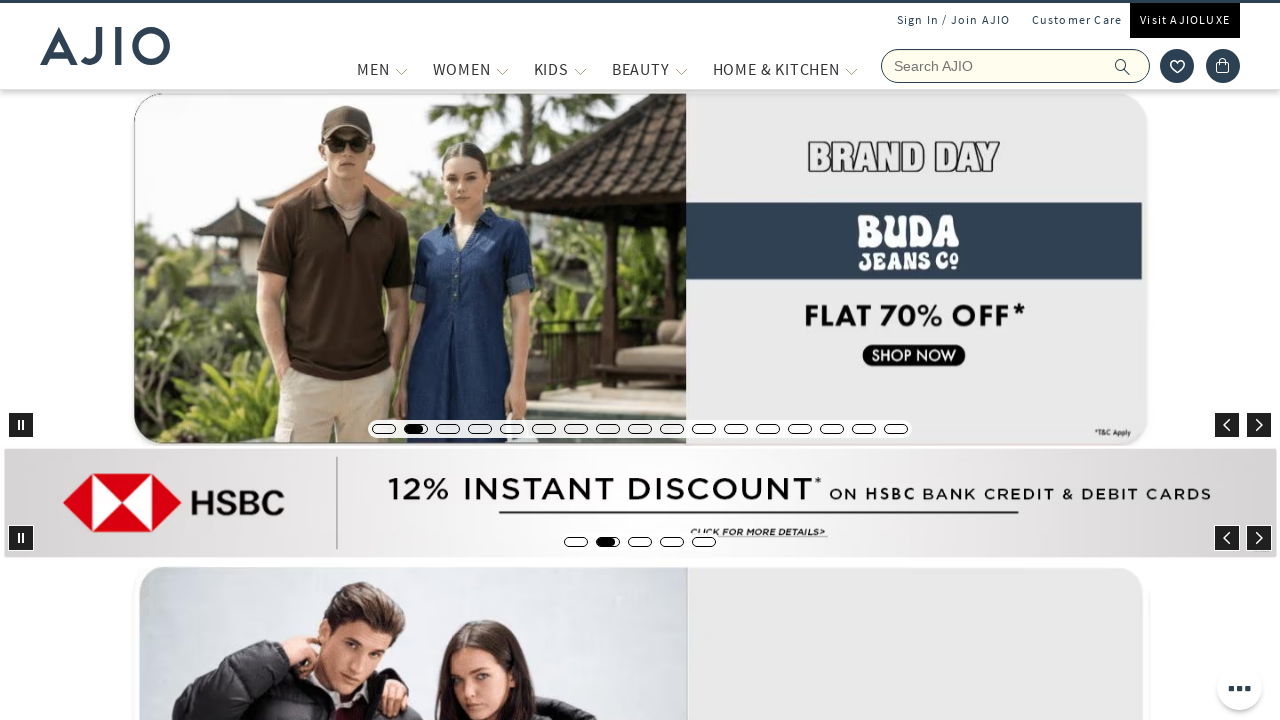